Tests that todo data persists after page reload

Starting URL: https://demo.playwright.dev/todomvc

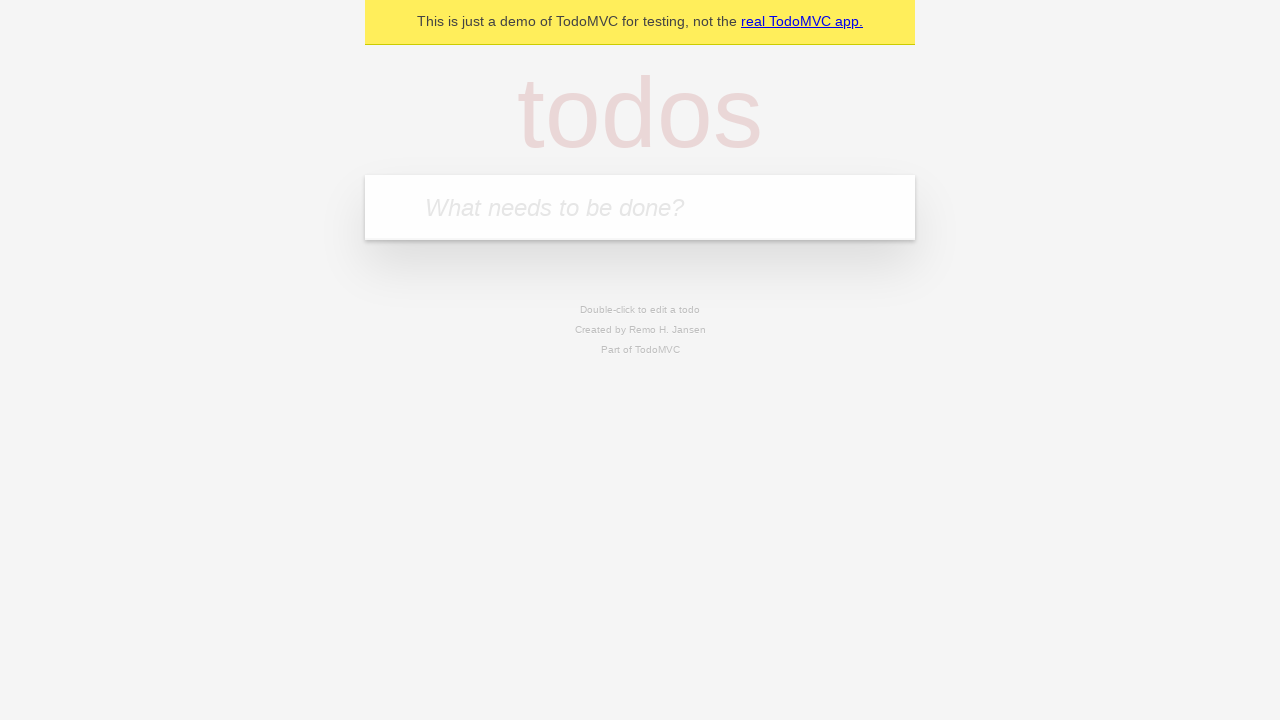

Filled first todo input with 'buy some cheese' on internal:attr=[placeholder="What needs to be done?"i]
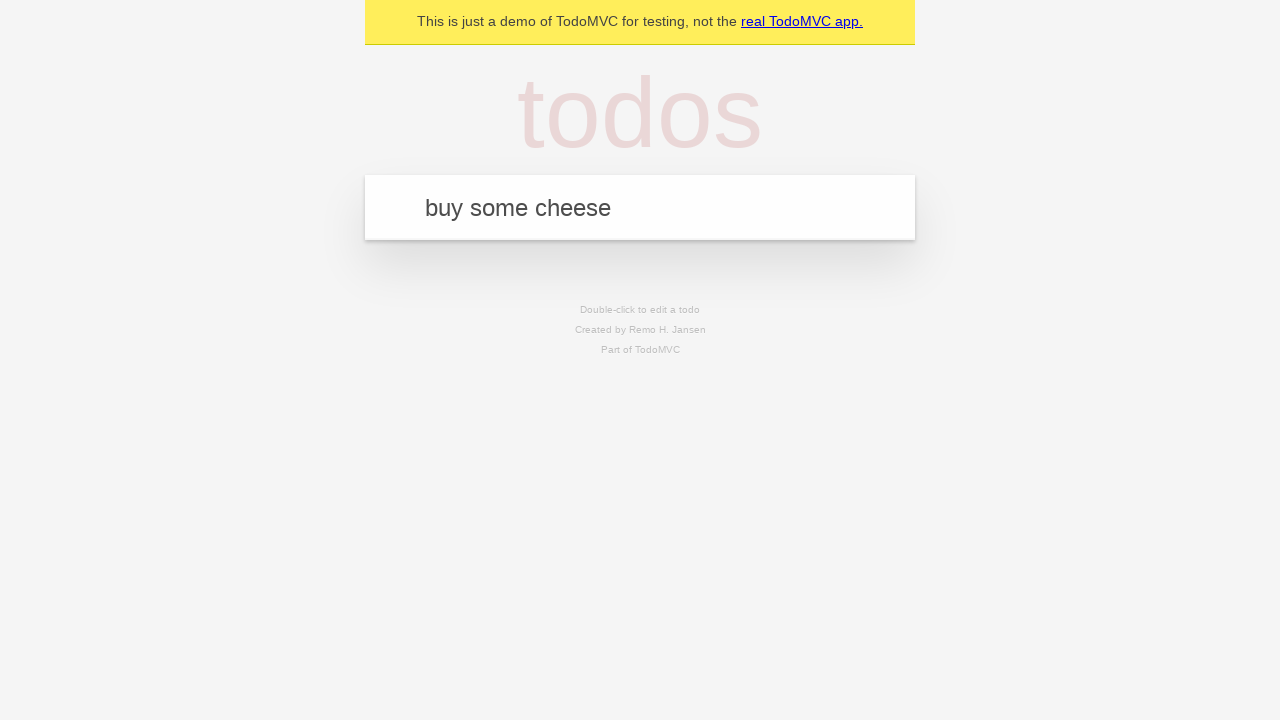

Pressed Enter to add first todo on internal:attr=[placeholder="What needs to be done?"i]
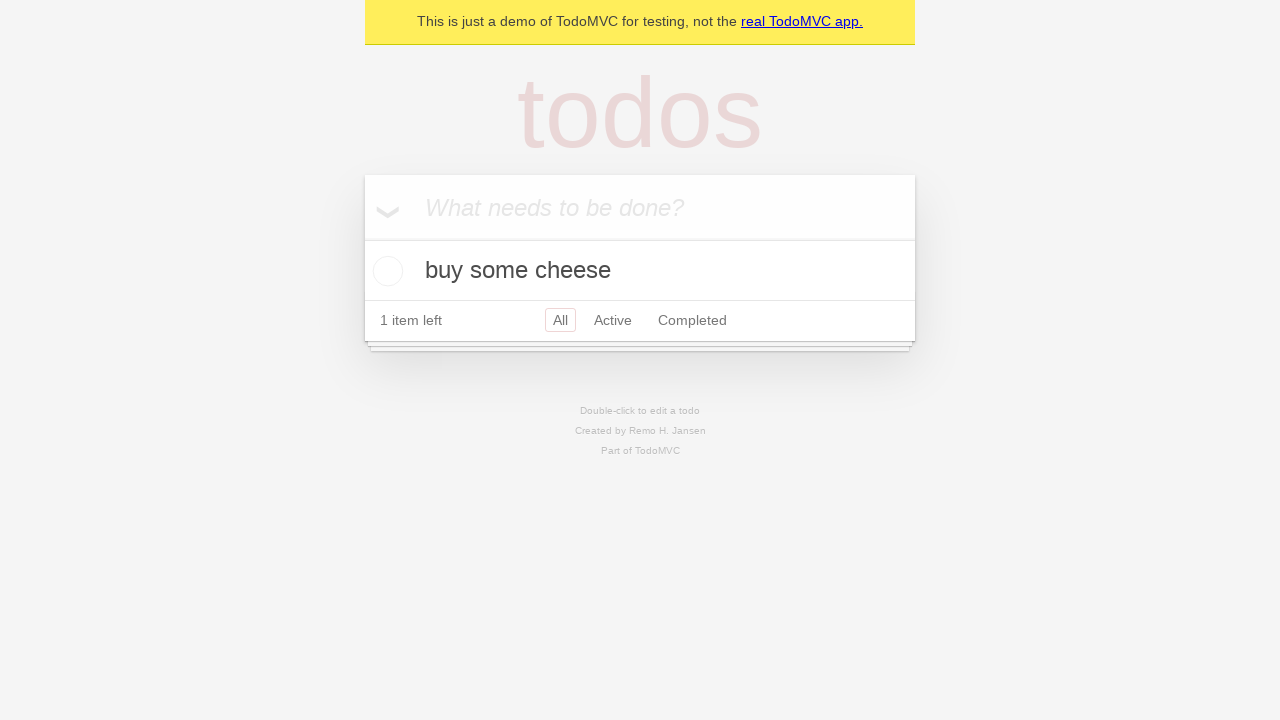

Filled second todo input with 'feed the cat' on internal:attr=[placeholder="What needs to be done?"i]
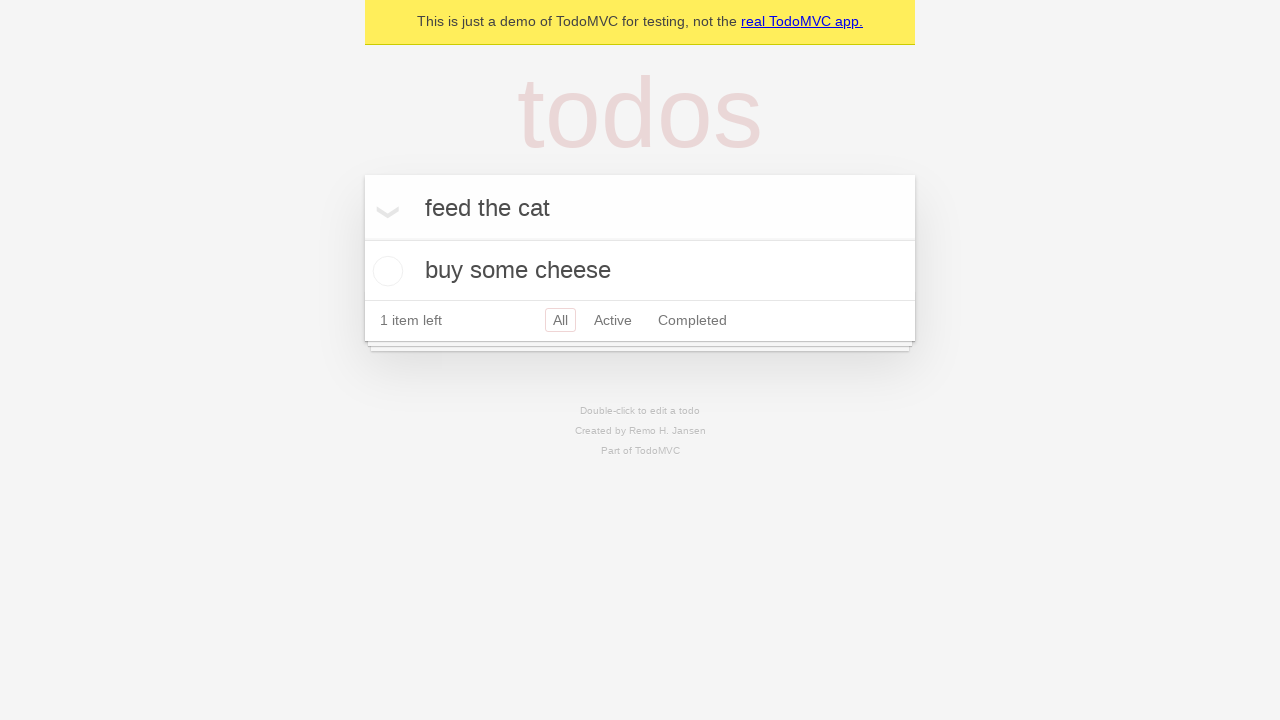

Pressed Enter to add second todo on internal:attr=[placeholder="What needs to be done?"i]
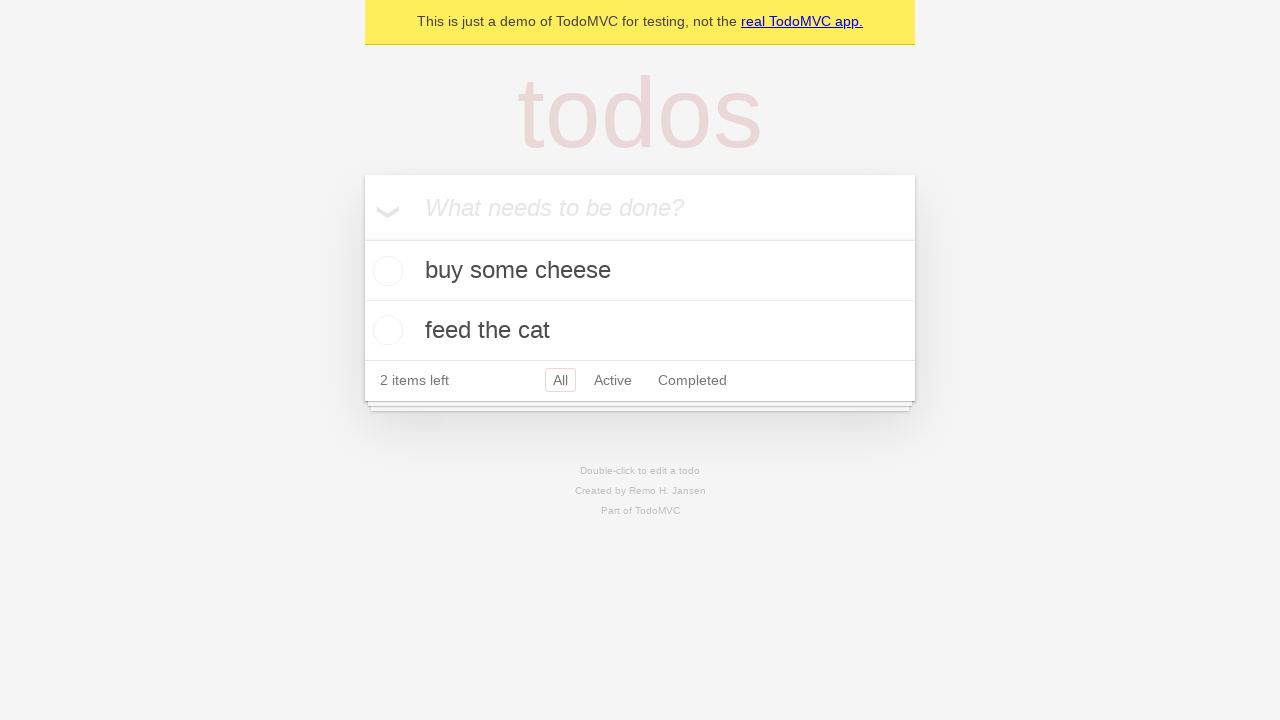

Waited for todo items to appear on the page
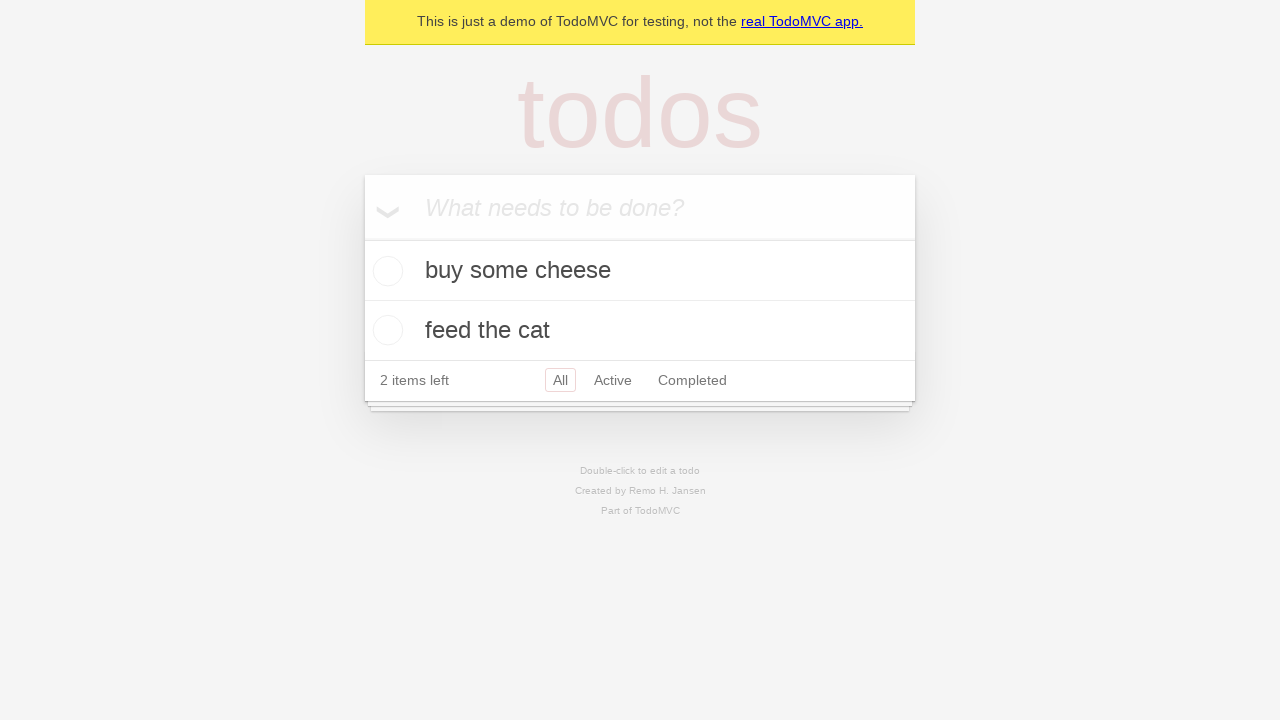

Checked the first todo item at (385, 271) on internal:testid=[data-testid="todo-item"s] >> nth=0 >> internal:role=checkbox
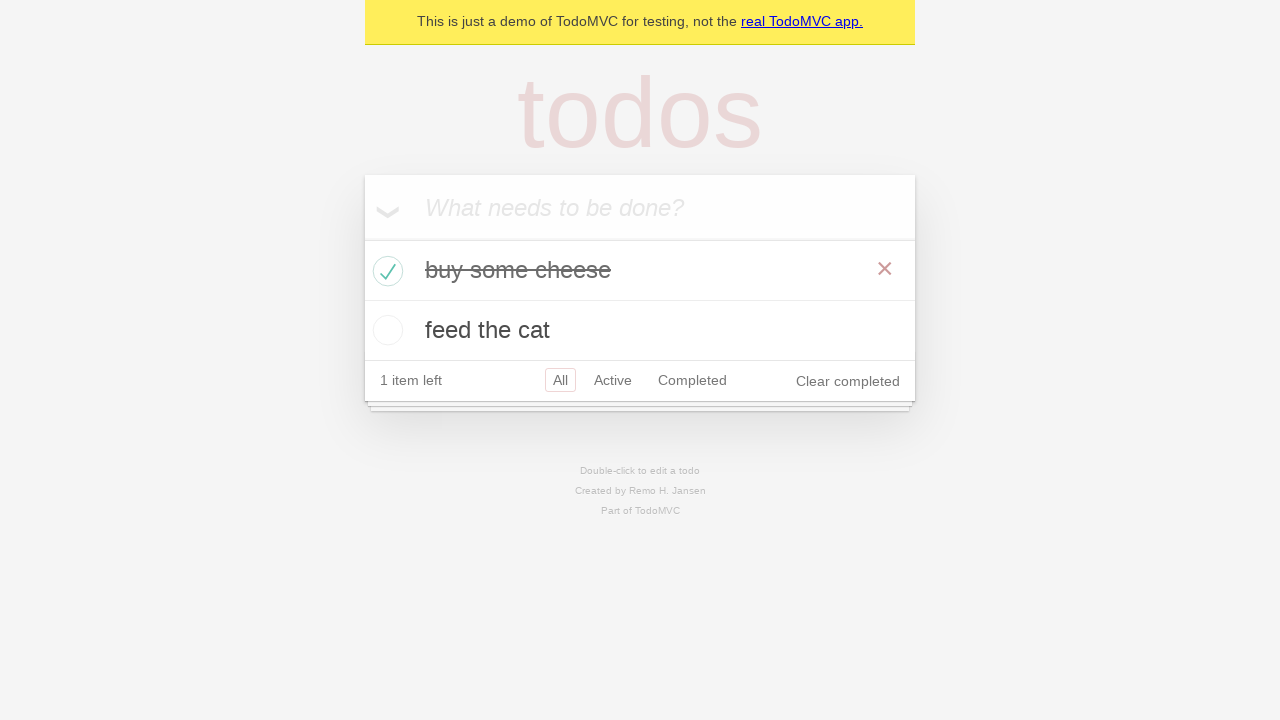

Reloaded the page to test data persistence
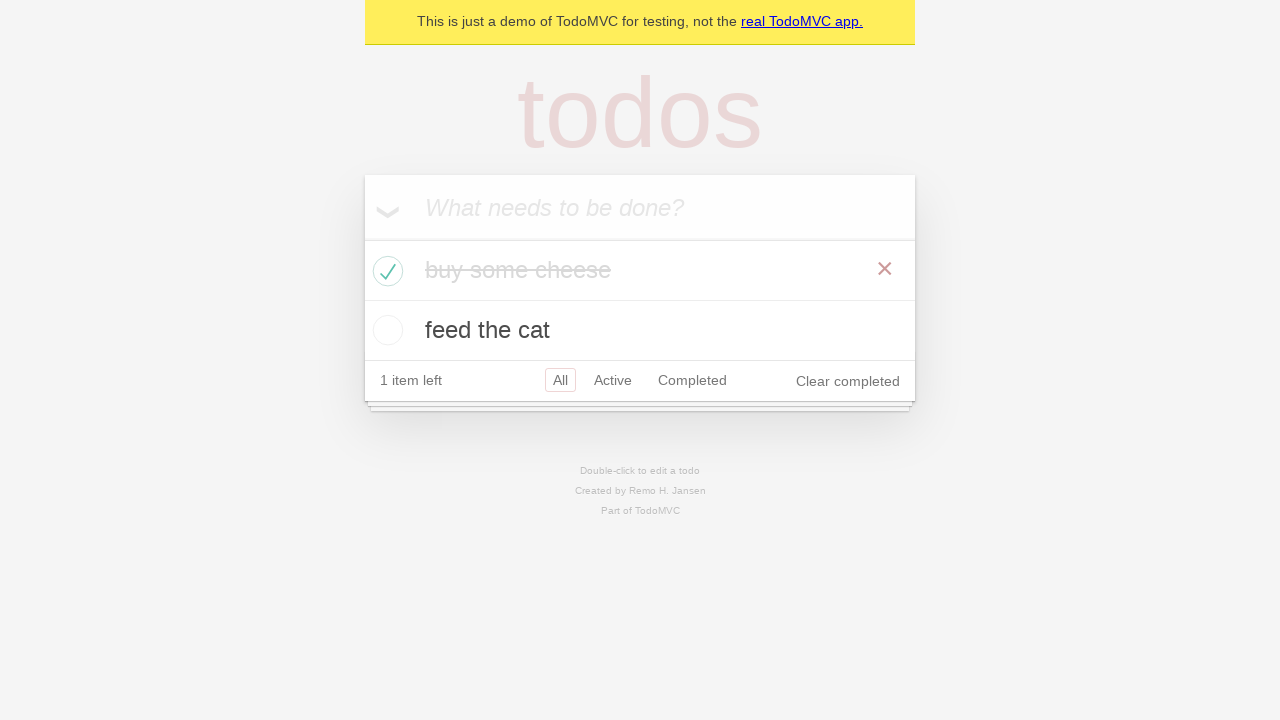

Waited for todo items to load after page reload
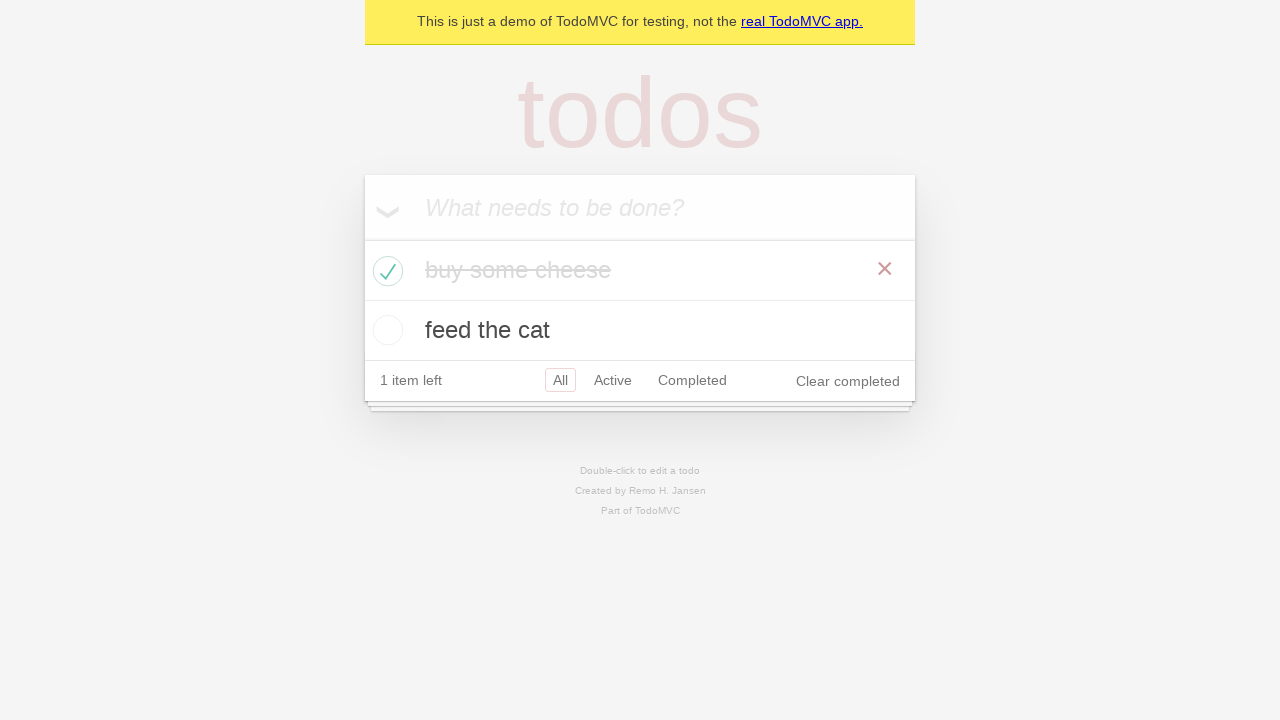

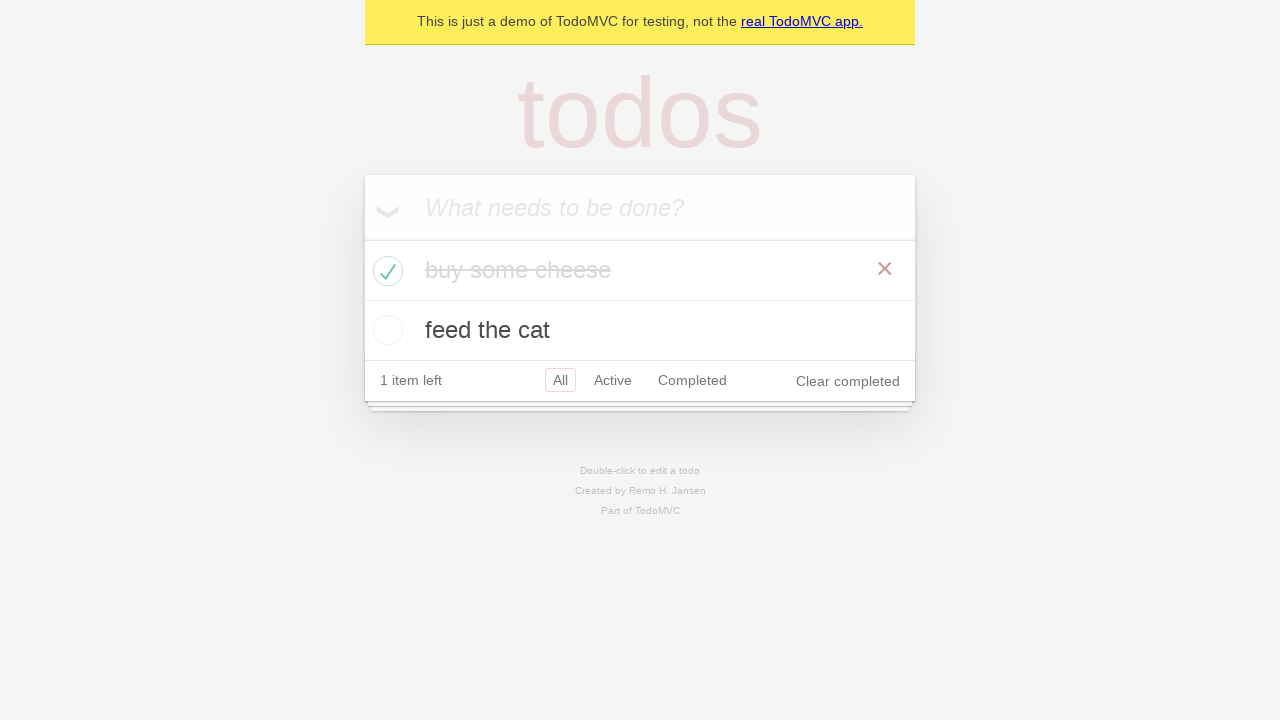